Tests dropdown menu functionality by selecting a country value from a select element

Starting URL: https://www.globalsqa.com/demo-site/select-dropdown-menu/

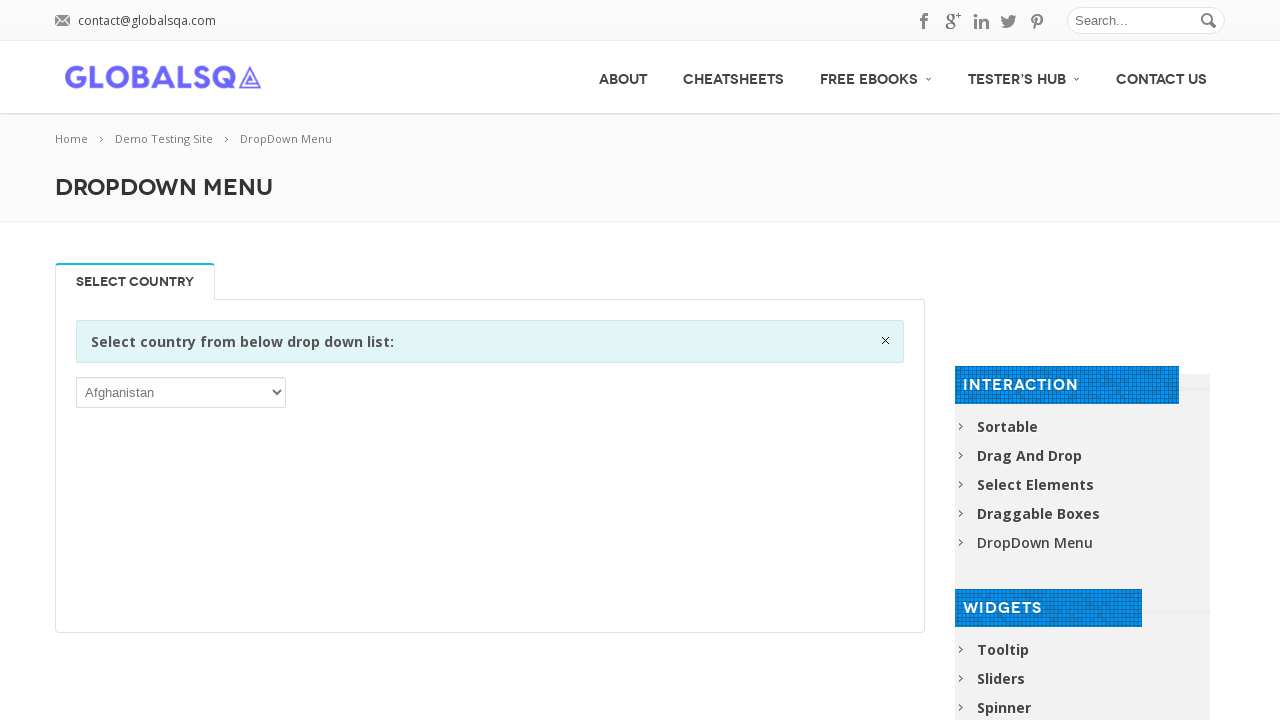

Selected 'BHR' (Bahrain) from the country dropdown menu on //div[contains(@class,'single_tab_div resp-tab-content')]//select[1]
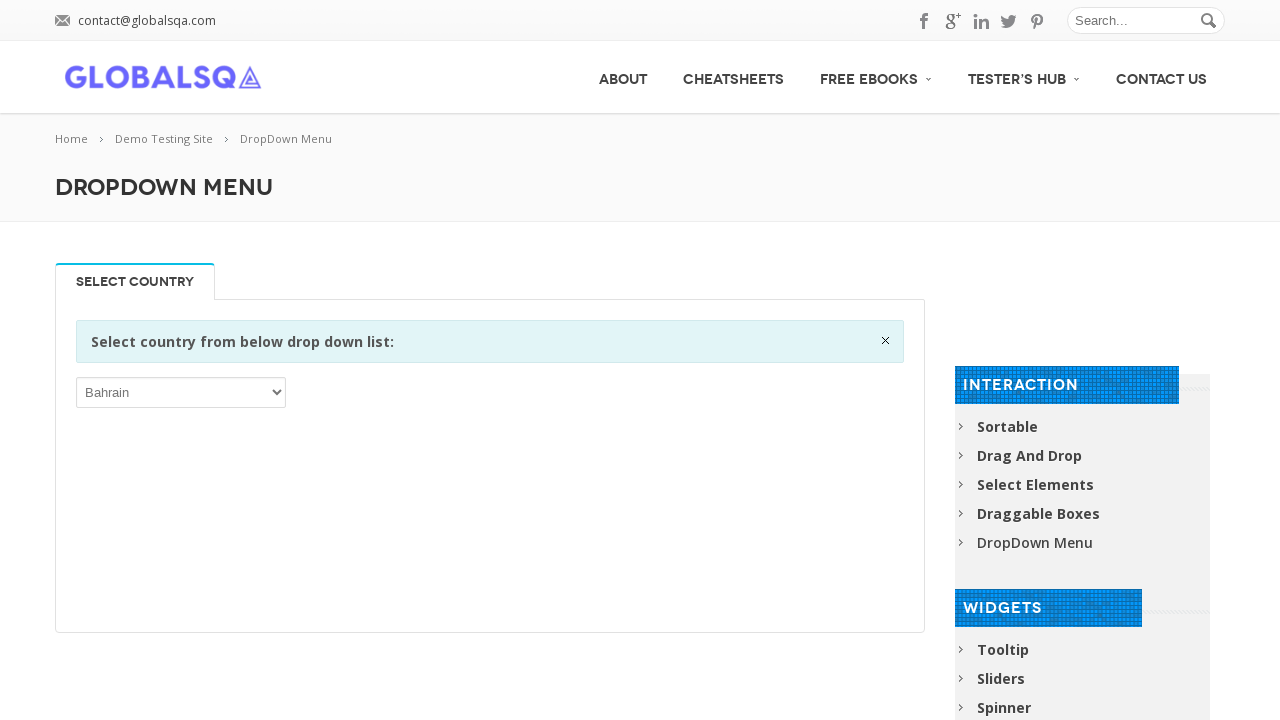

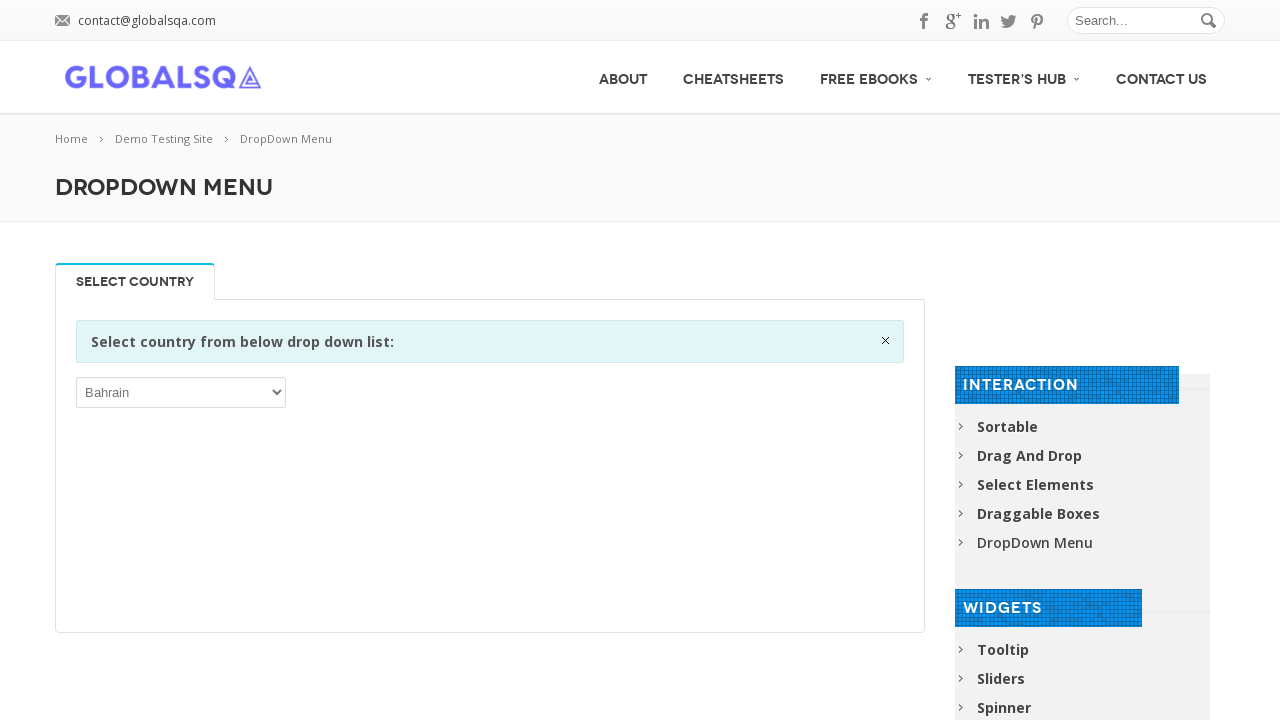